Opens Flipkart homepage in Firefox browser to verify the page loads successfully

Starting URL: https://flipkart.com

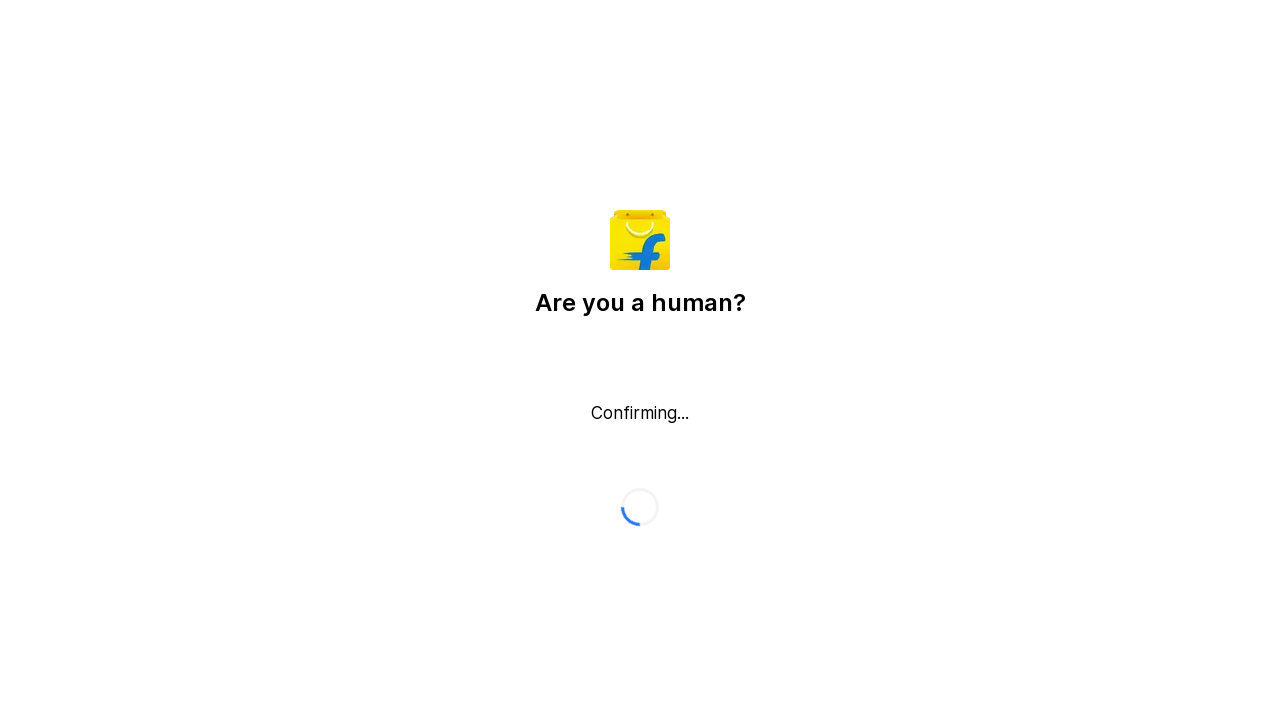

Waited for Flipkart homepage DOM to be fully loaded
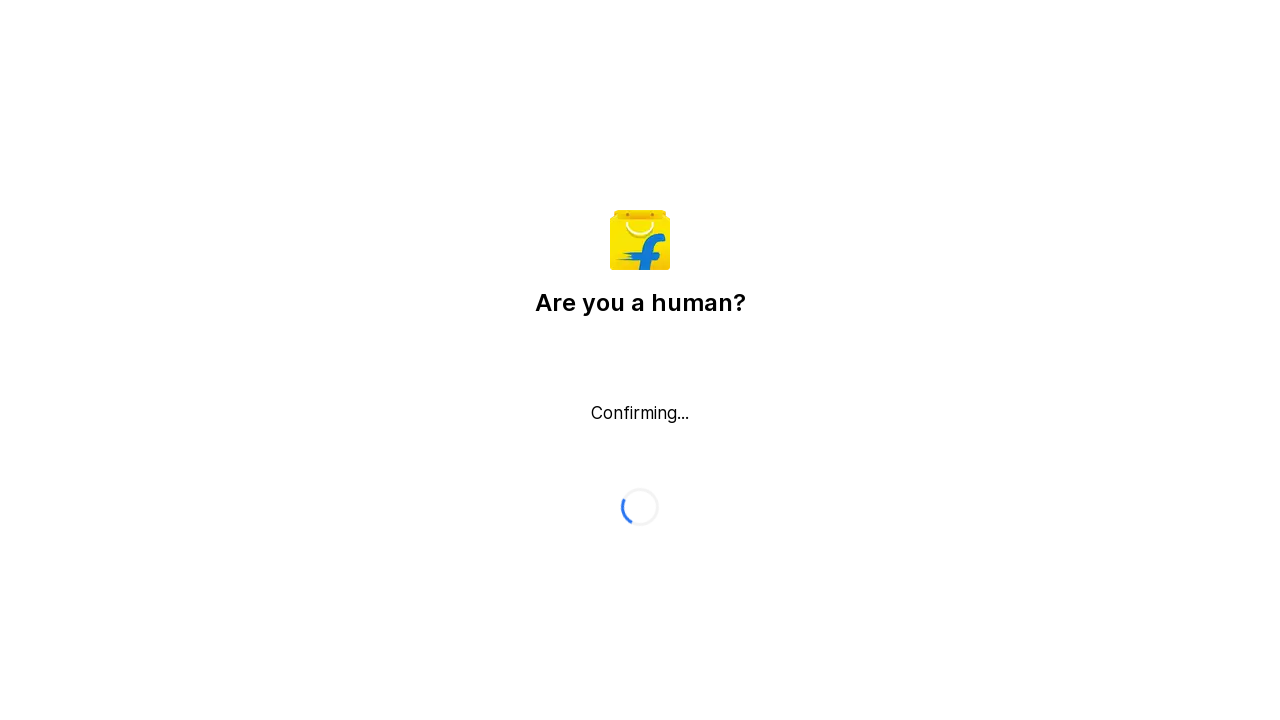

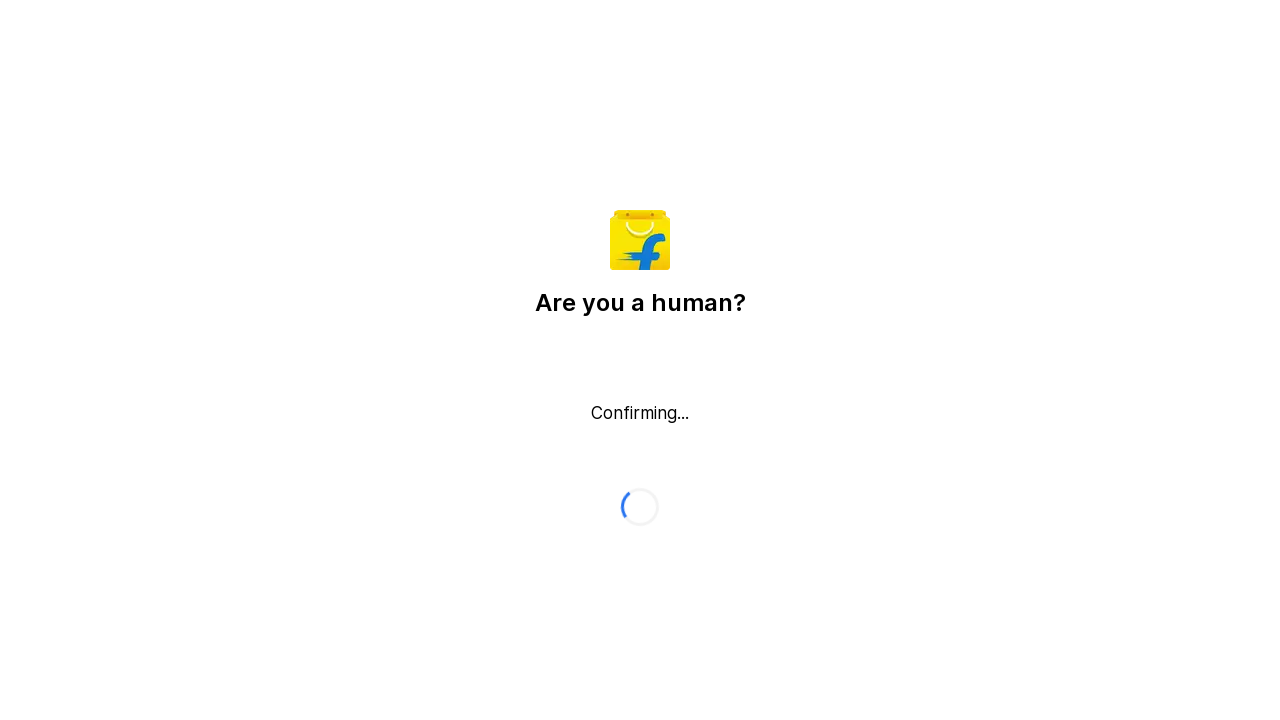